Tests YouTube search functionality by searching for "CARS" and verifying the results page loads

Starting URL: https://youtube.com

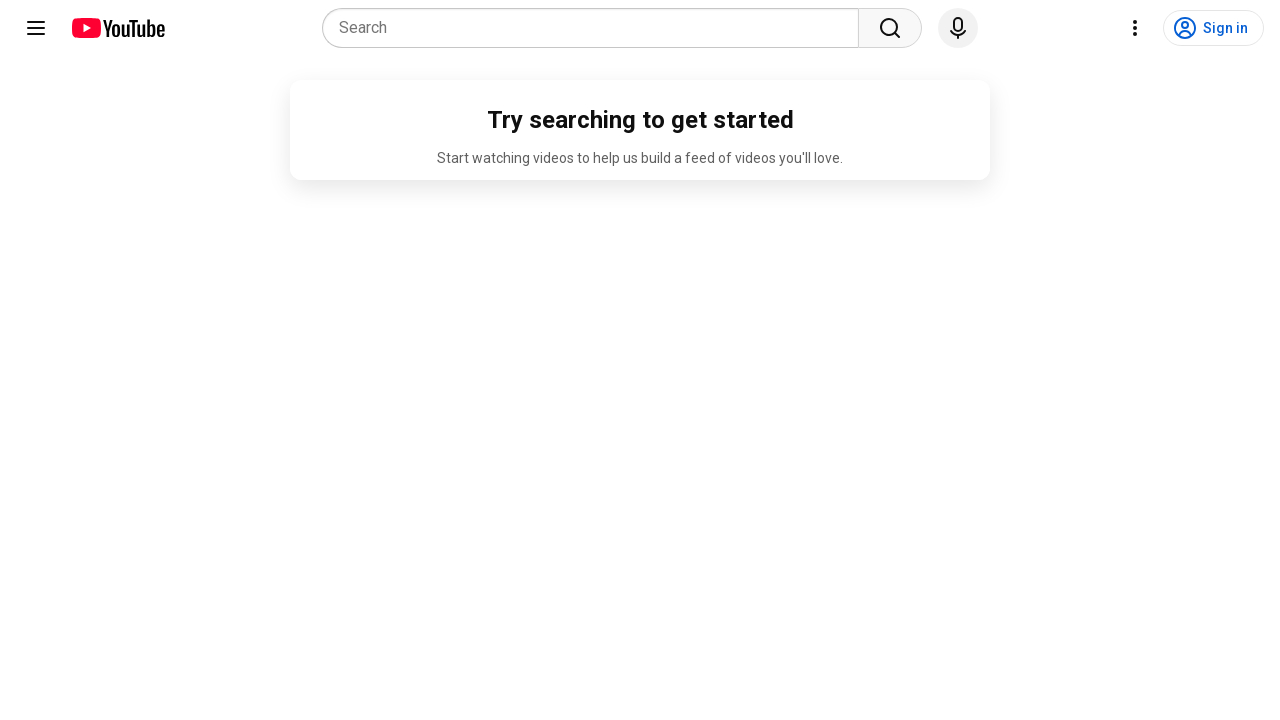

Search box selector loaded on YouTube homepage
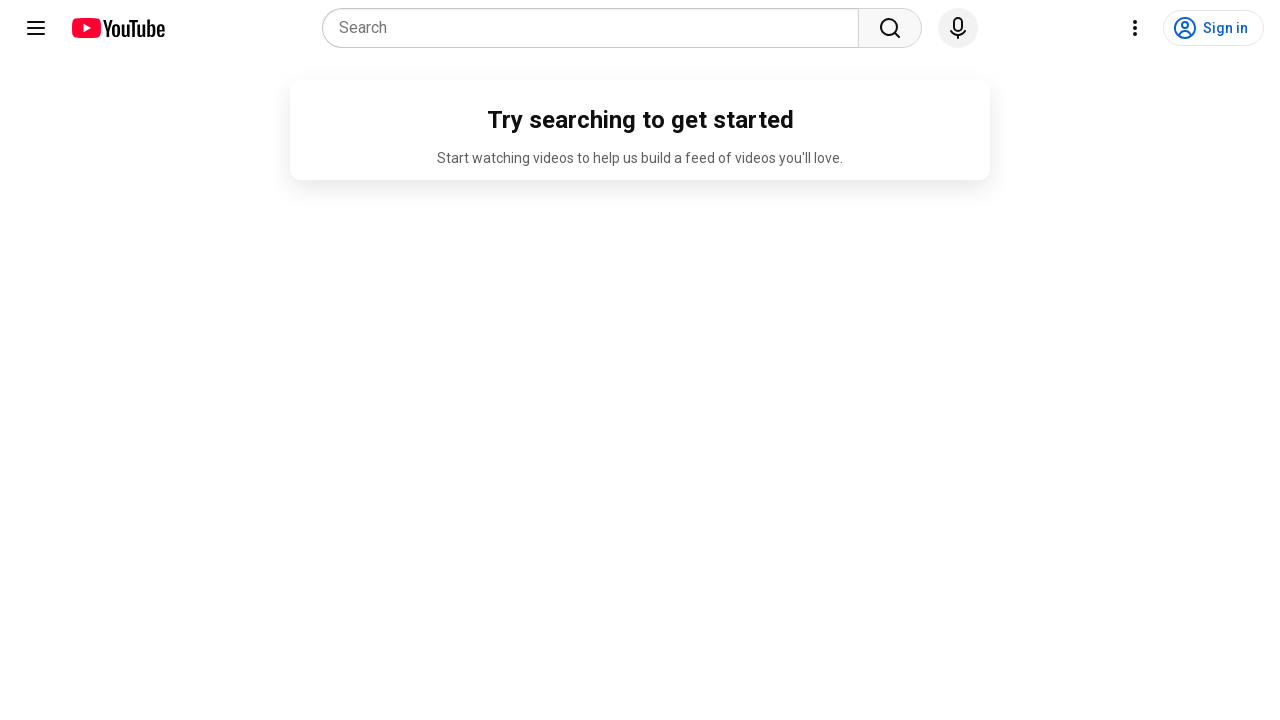

Filled search box with 'CARS' on input[name='search_query']
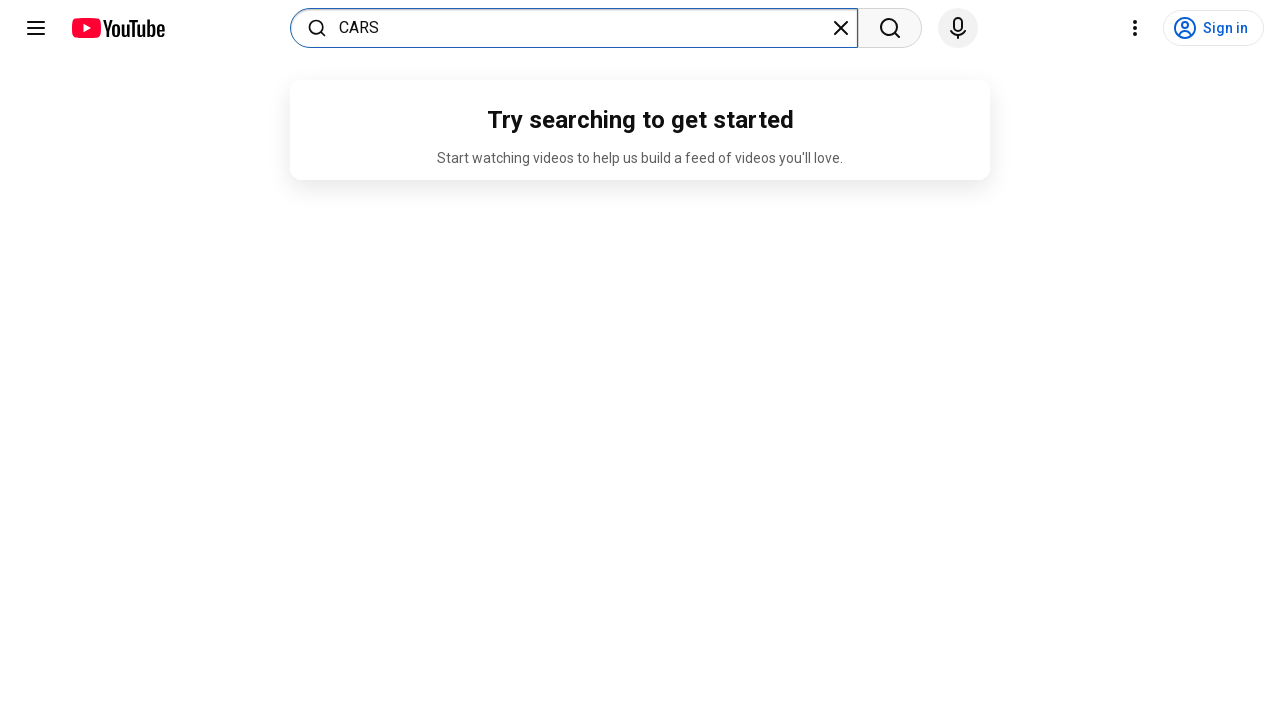

Pressed Enter to submit search for 'CARS' on input[name='search_query']
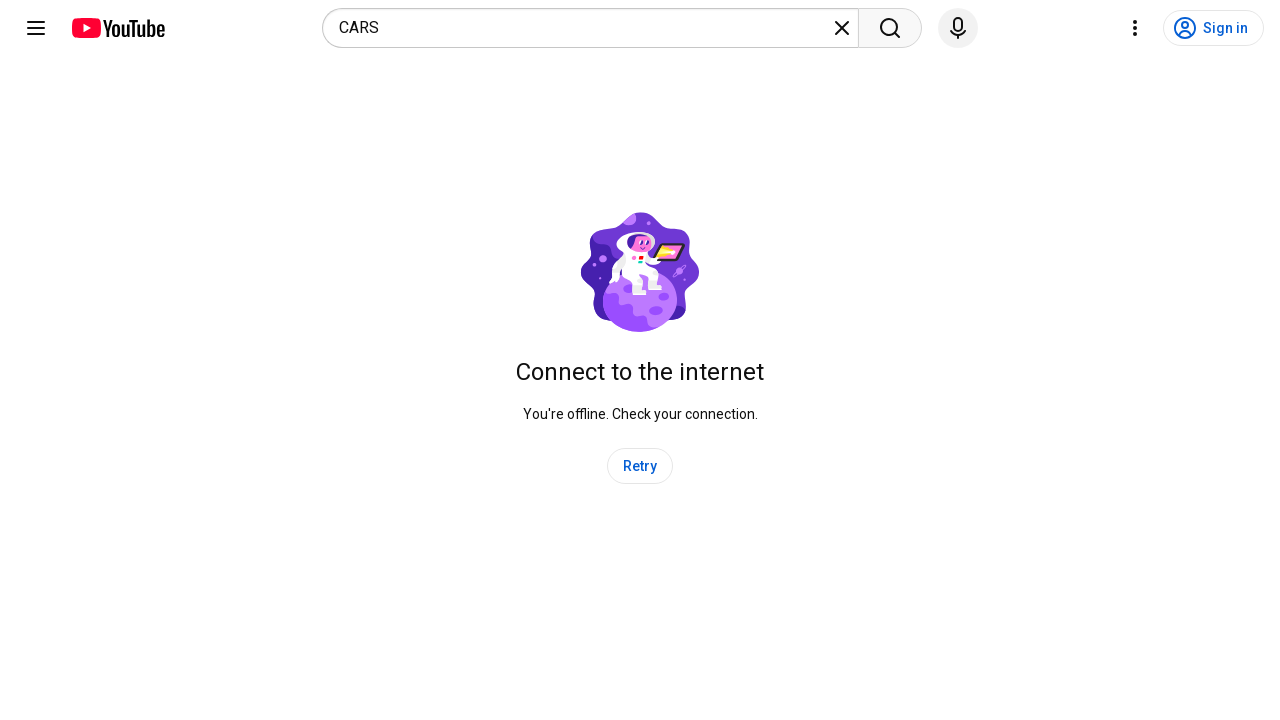

Search results page loaded and network idle state reached
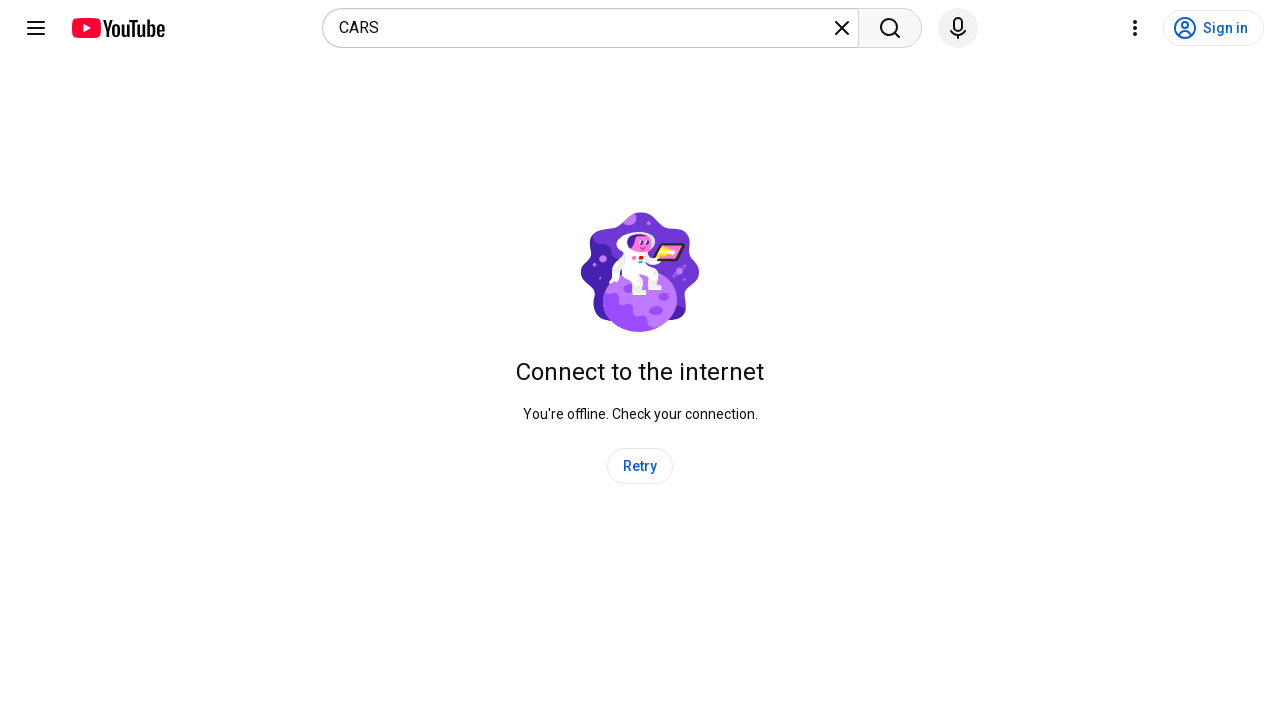

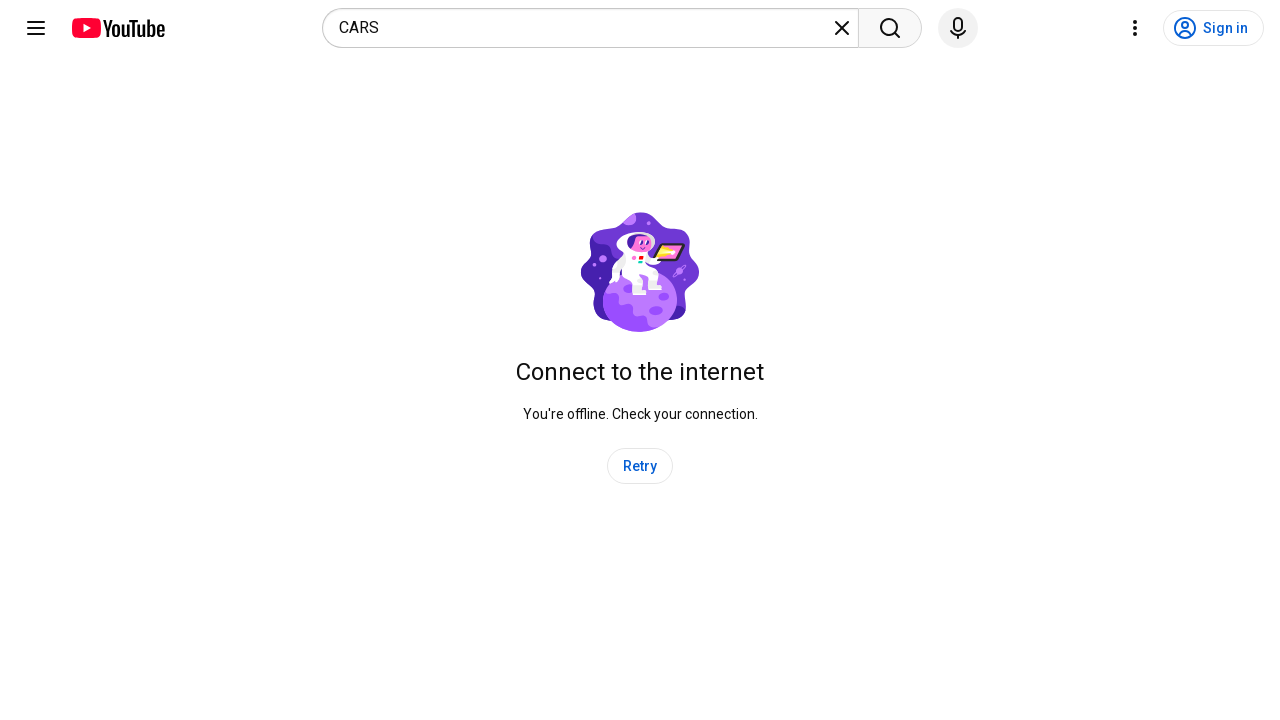